Navigates to a test page, clicks a link using JavaScript executor, and fills a form field with a name

Starting URL: https://testeroprogramowania.github.io/selenium/

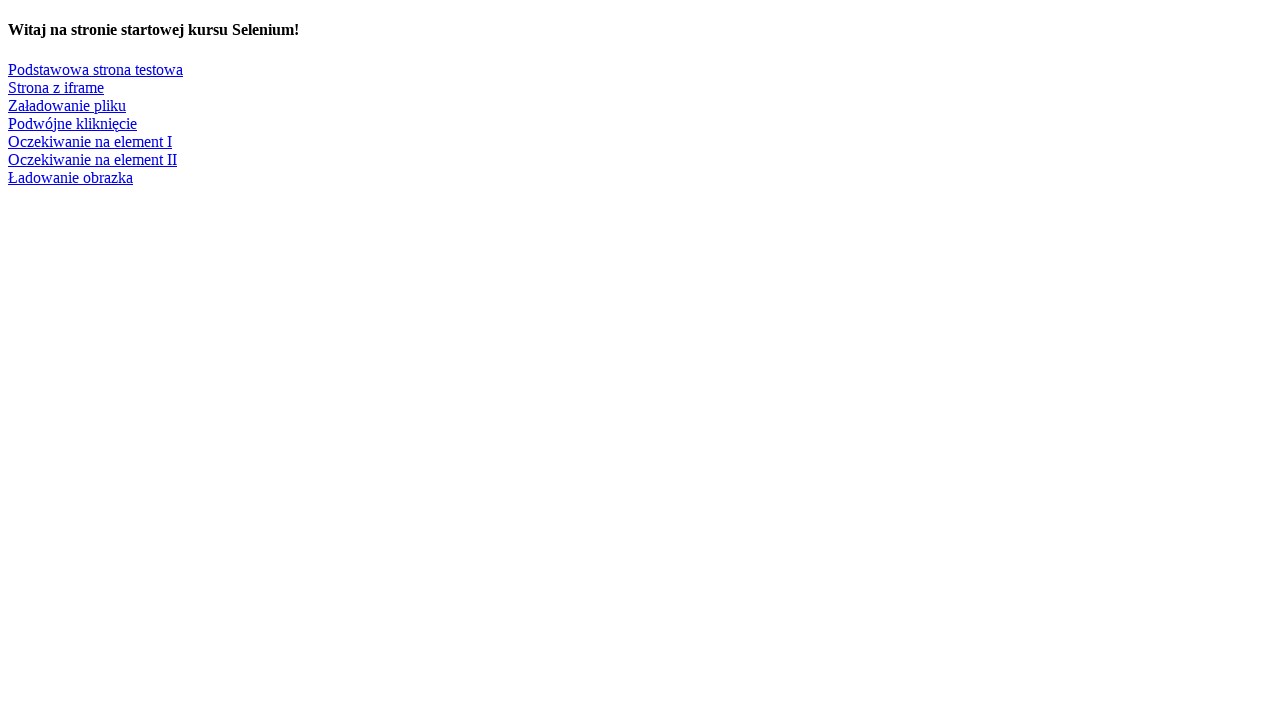

Navigated to test page
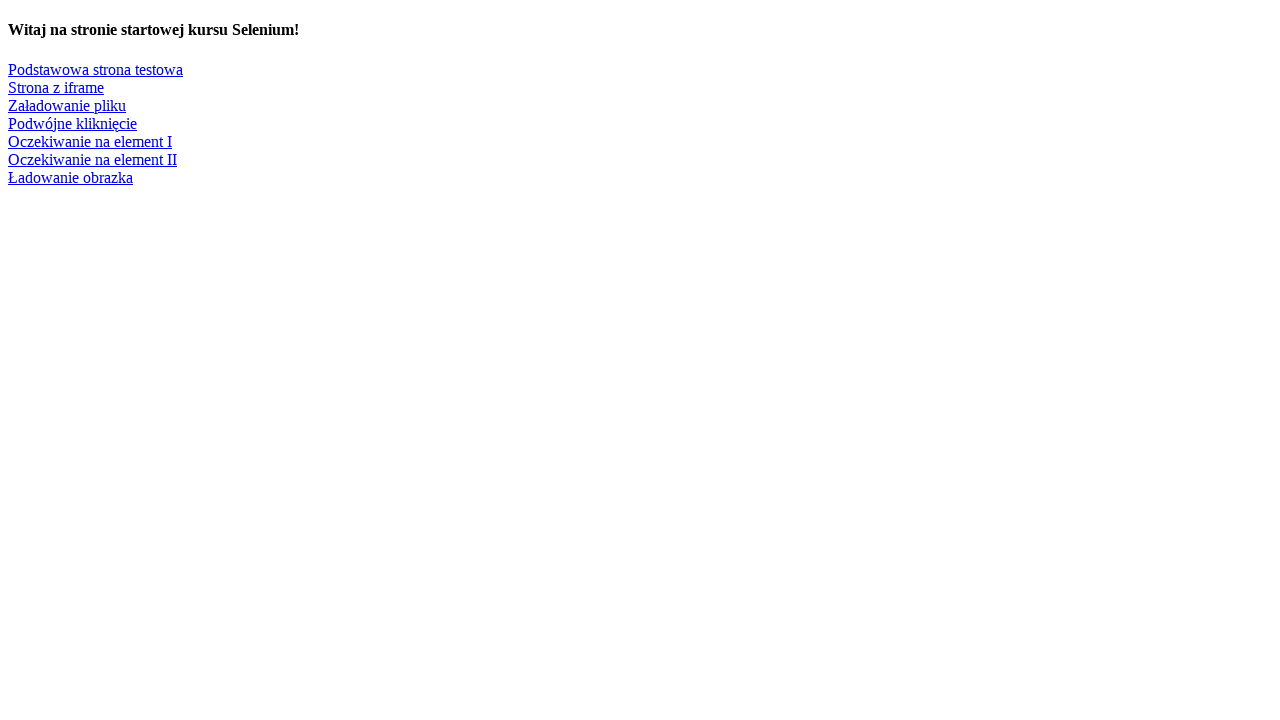

Clicked on 'Podstawowa strona testowa' link using JavaScript executor at (96, 69) on text=Podstawowa strona testowa
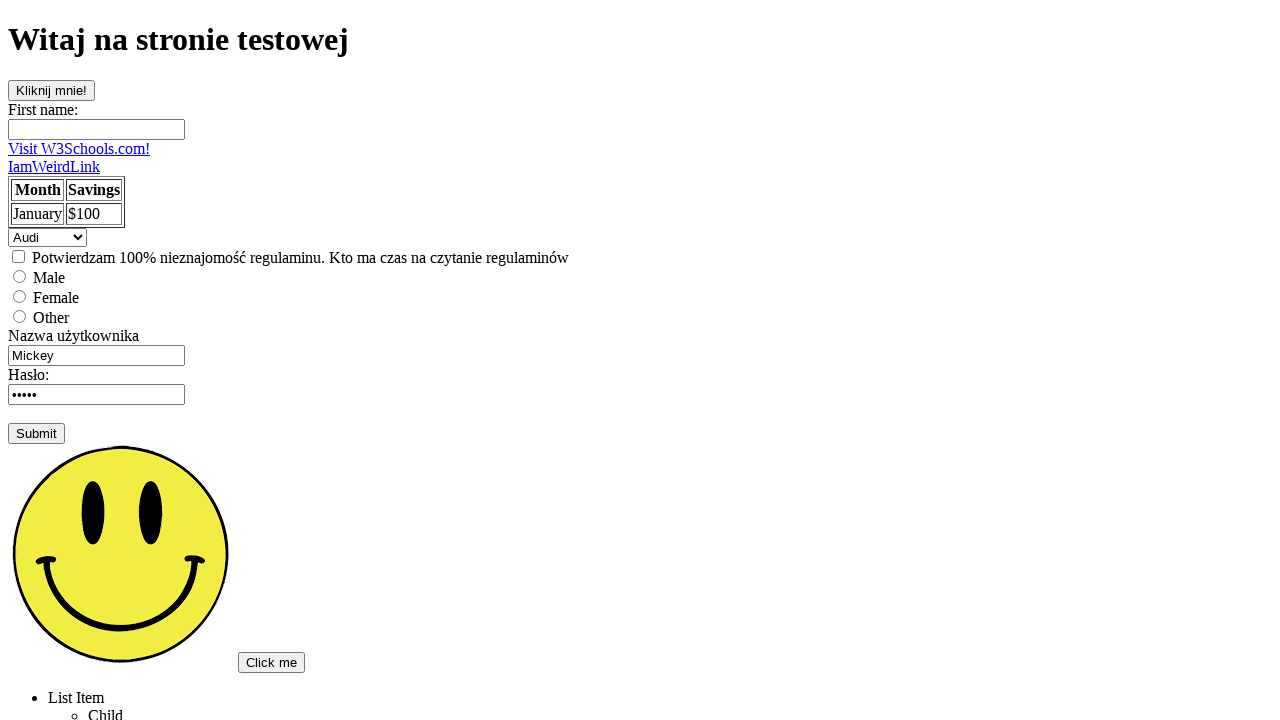

Filled first name field with 'Marcin' on input[name='fname']
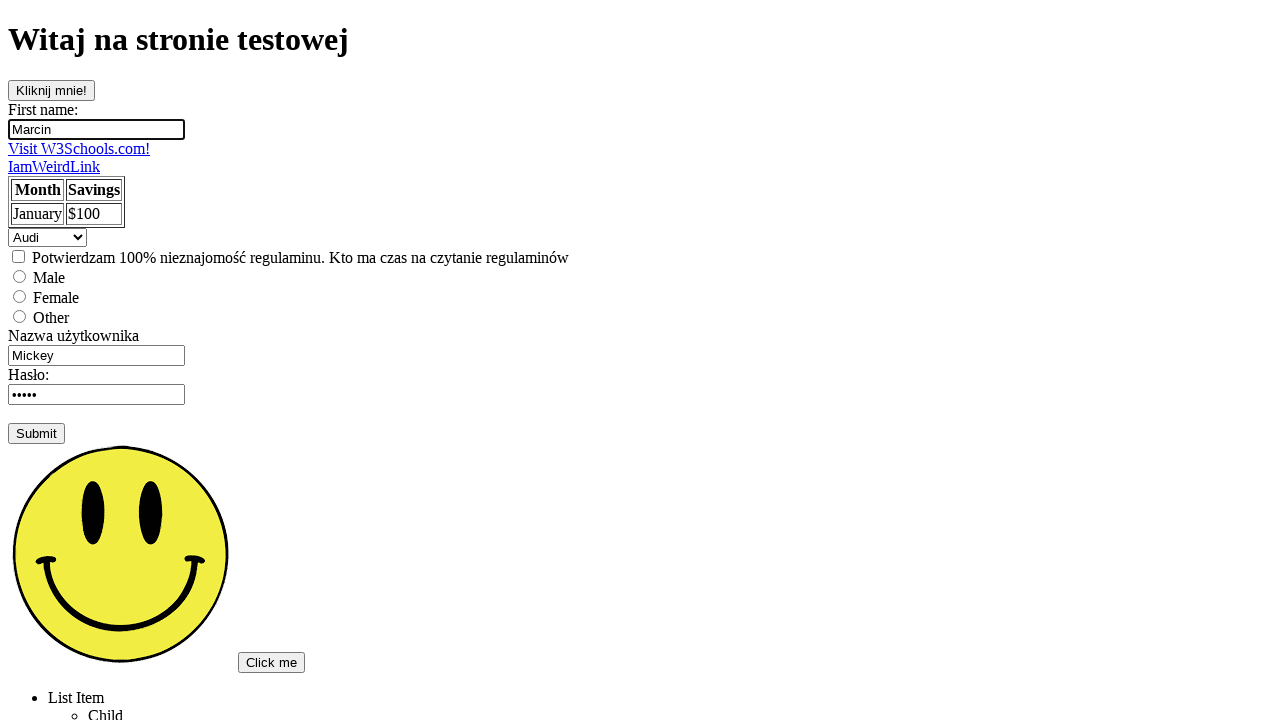

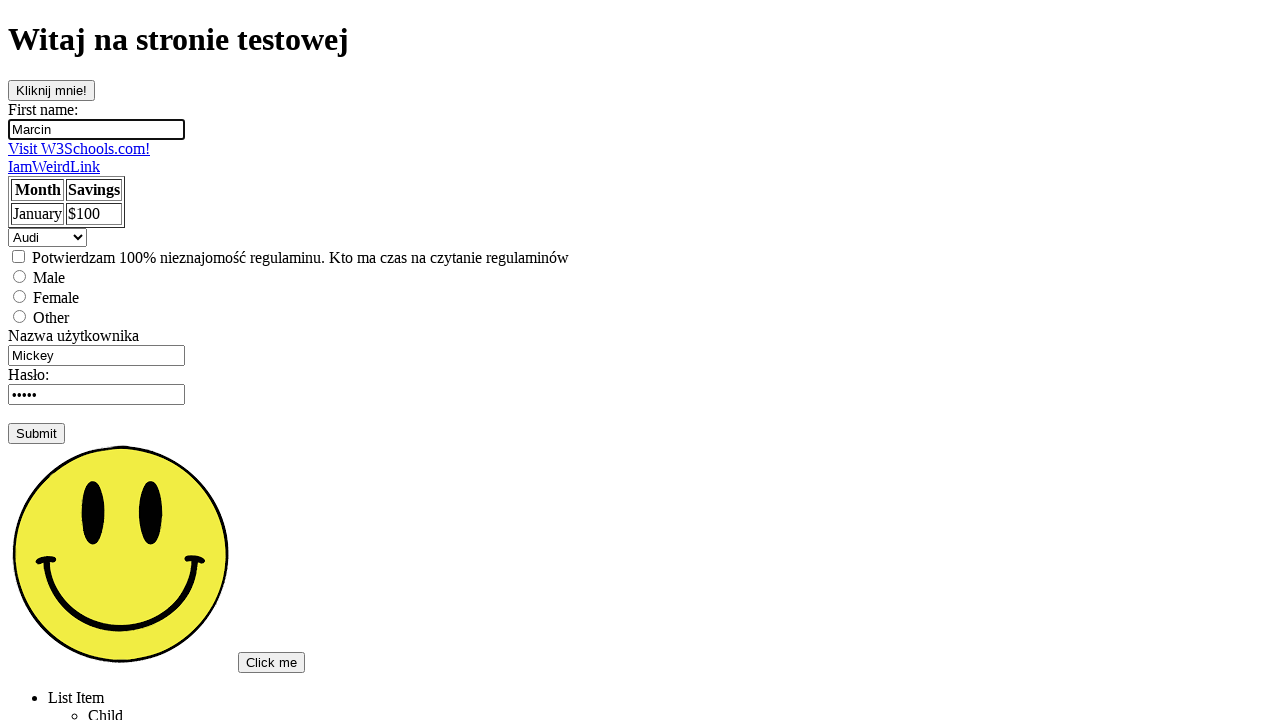